Tests that edits are cancelled when pressing Escape

Starting URL: https://demo.playwright.dev/todomvc

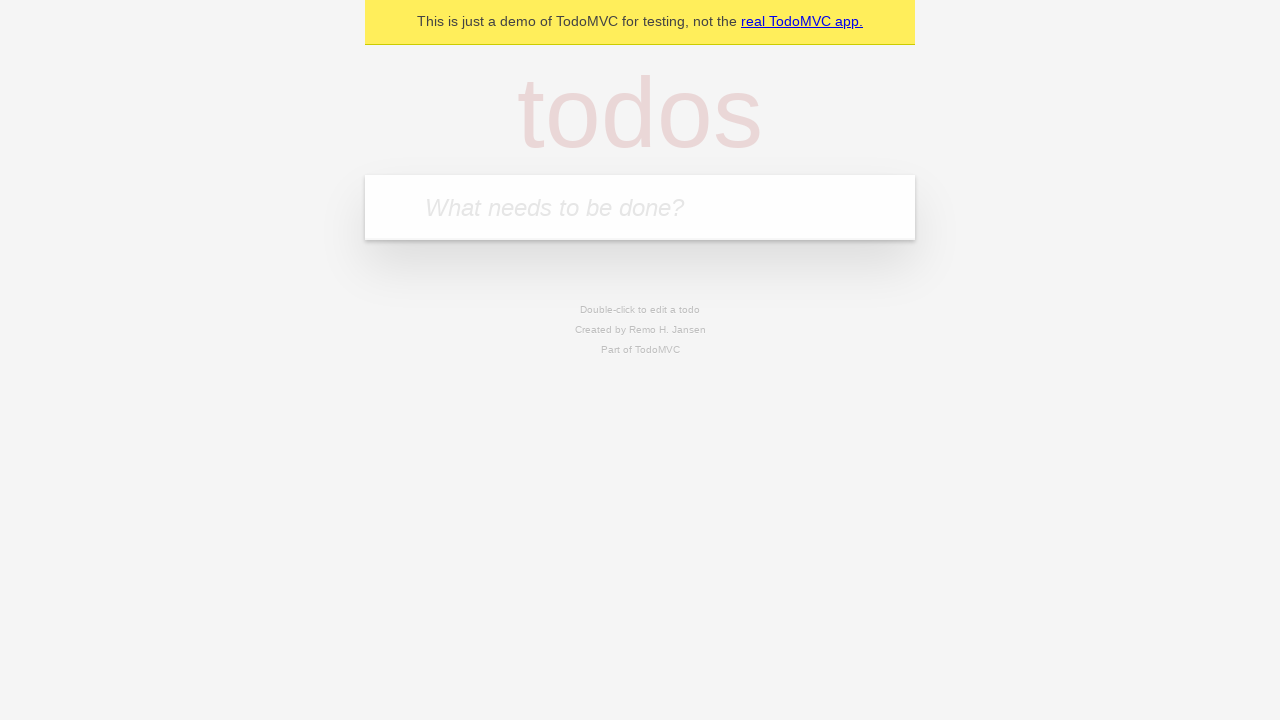

Filled first todo input with 'buy some cheese' on .new-todo
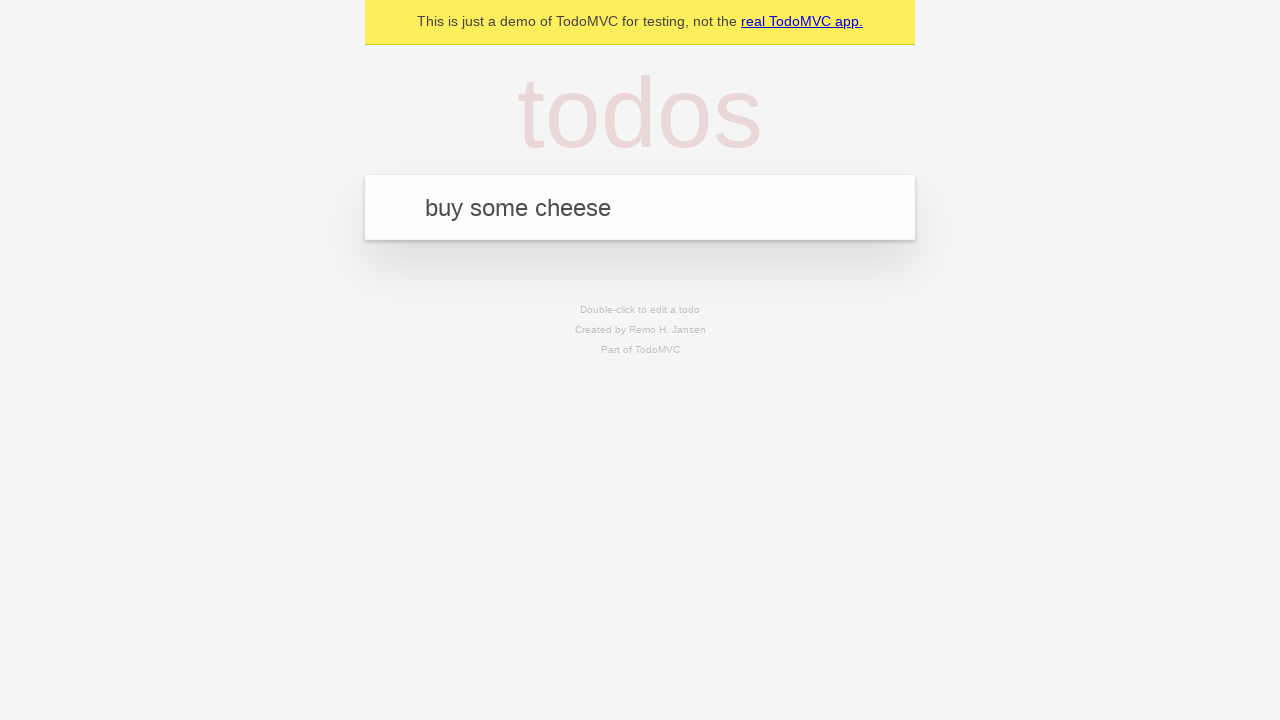

Pressed Enter to add first todo on .new-todo
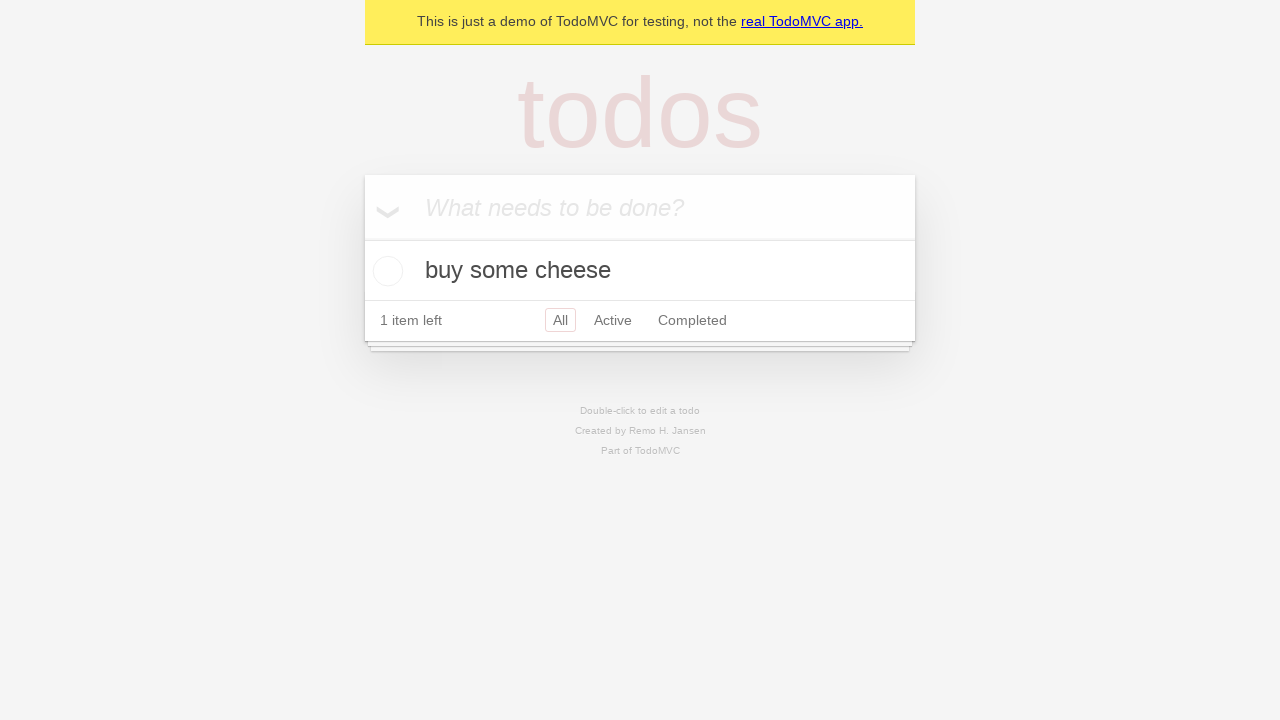

Filled second todo input with 'feed the cat' on .new-todo
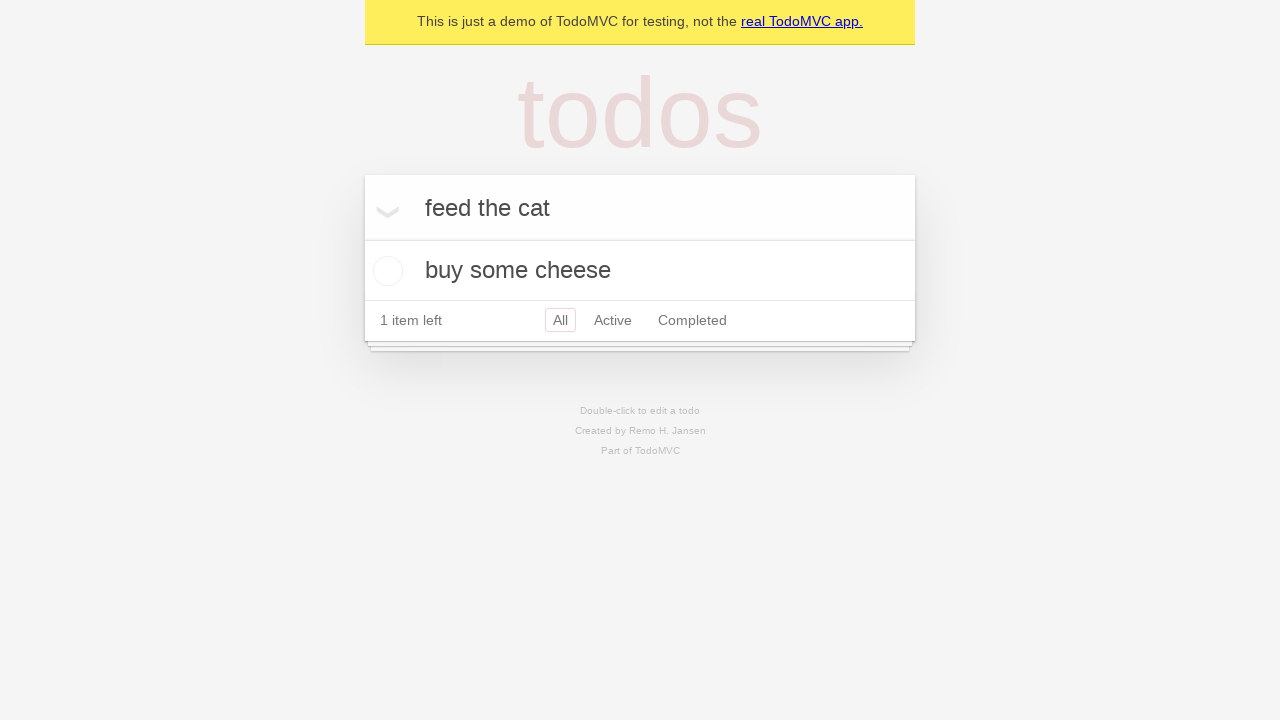

Pressed Enter to add second todo on .new-todo
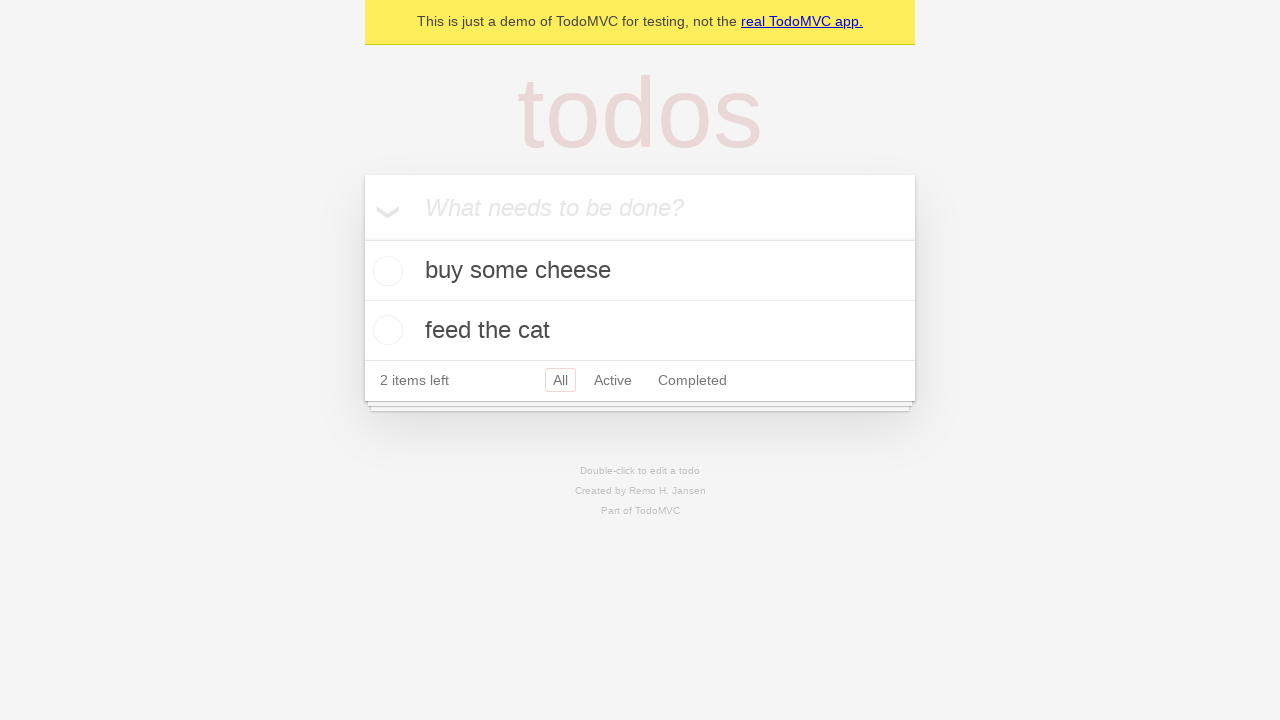

Filled third todo input with 'book a doctors appointment' on .new-todo
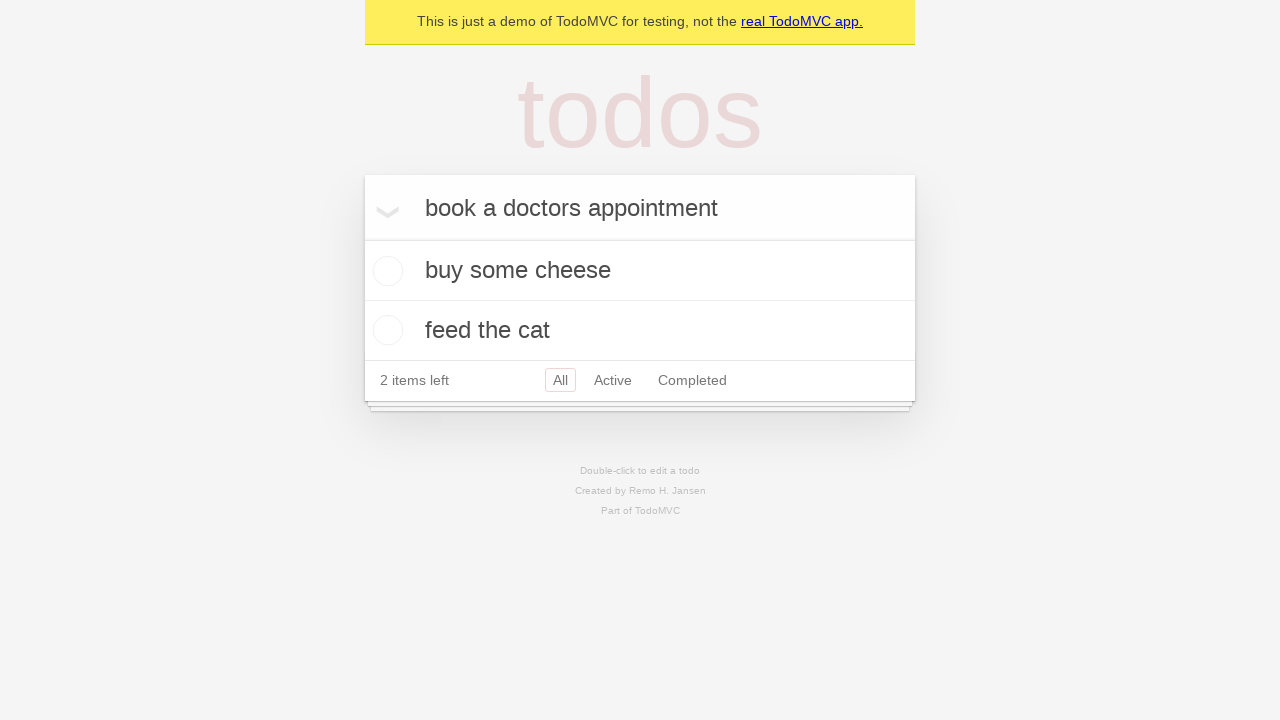

Pressed Enter to add third todo on .new-todo
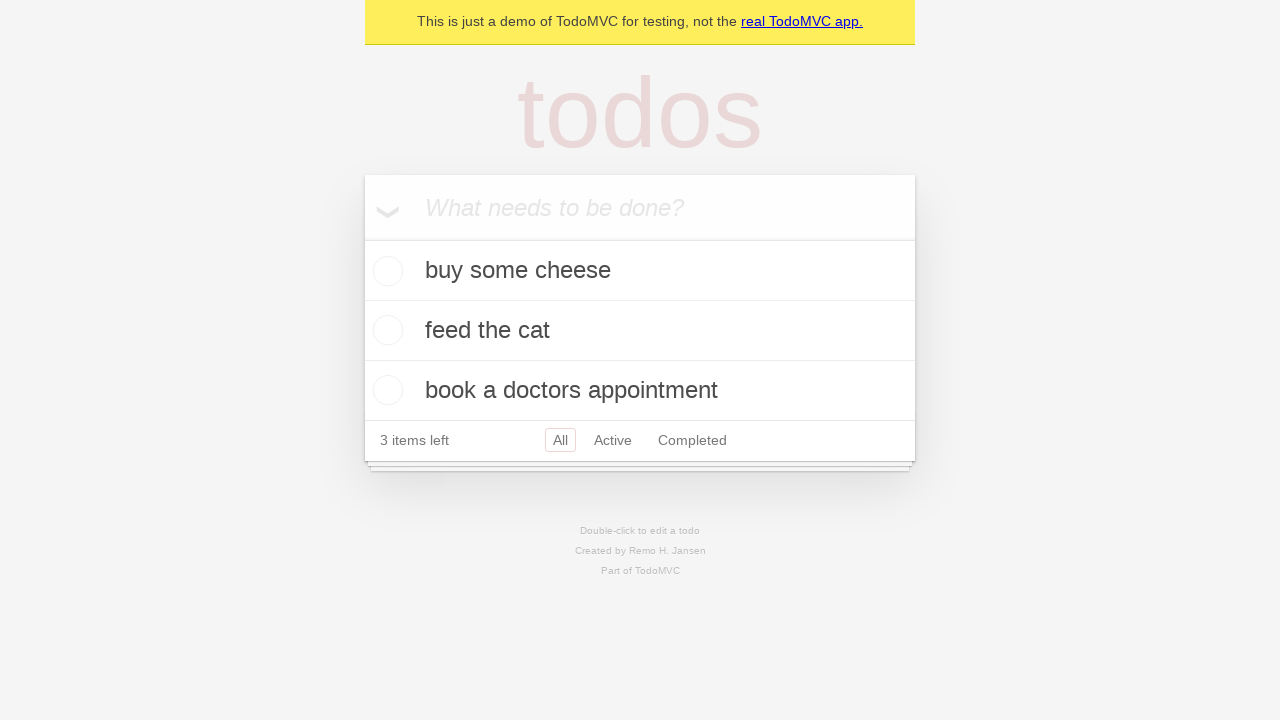

Waited for all three todos to be added to the list
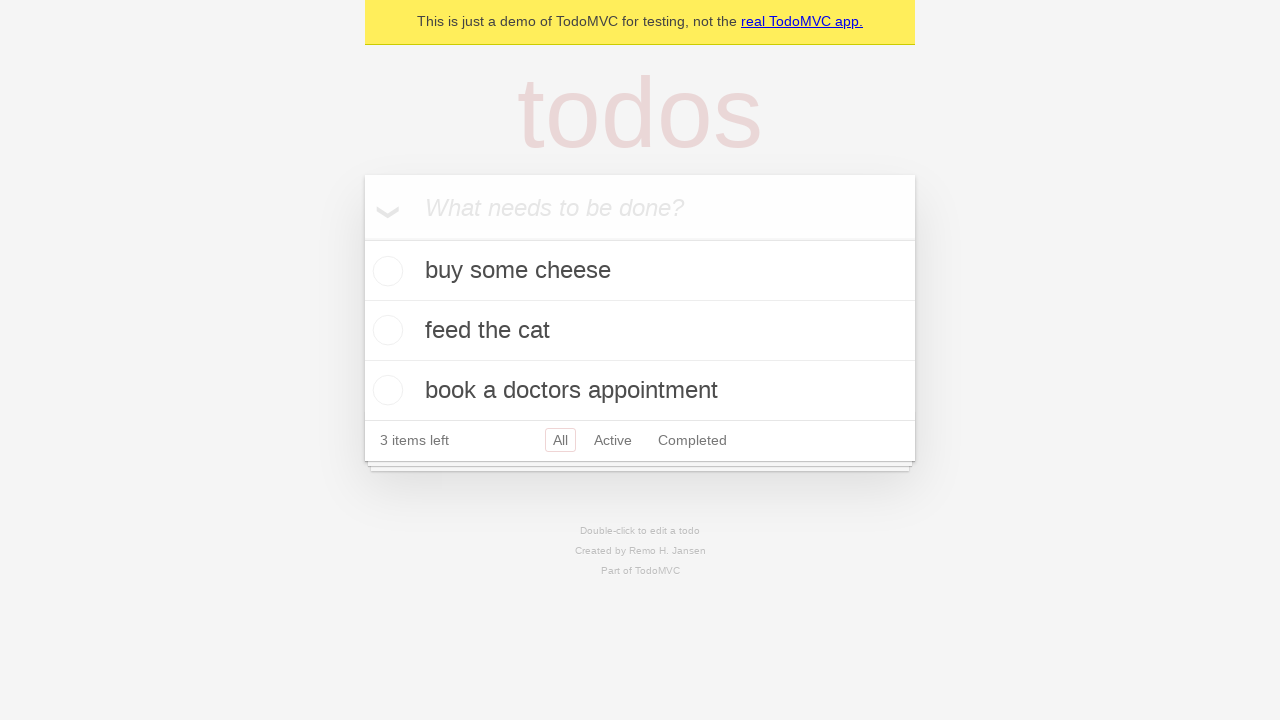

Double-clicked second todo to enter edit mode at (640, 331) on .todo-list li >> nth=1
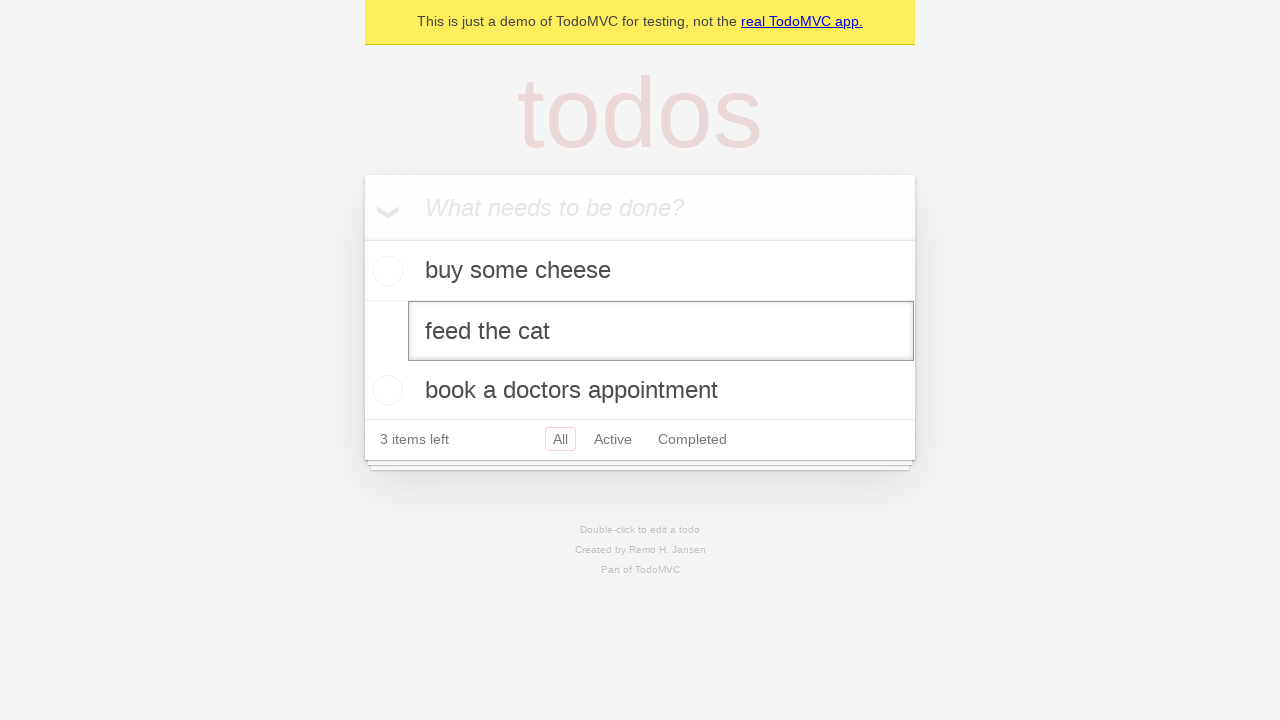

Pressed Escape to cancel edits on second todo on .todo-list li >> nth=1 >> .edit
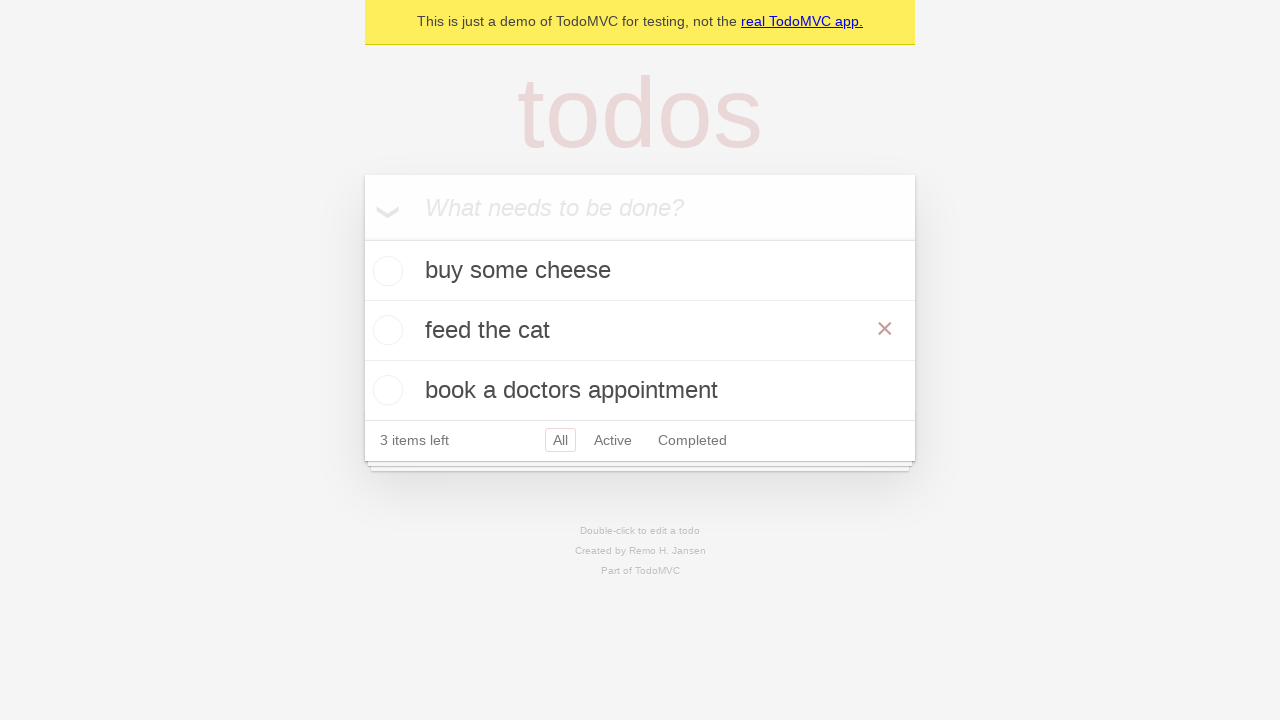

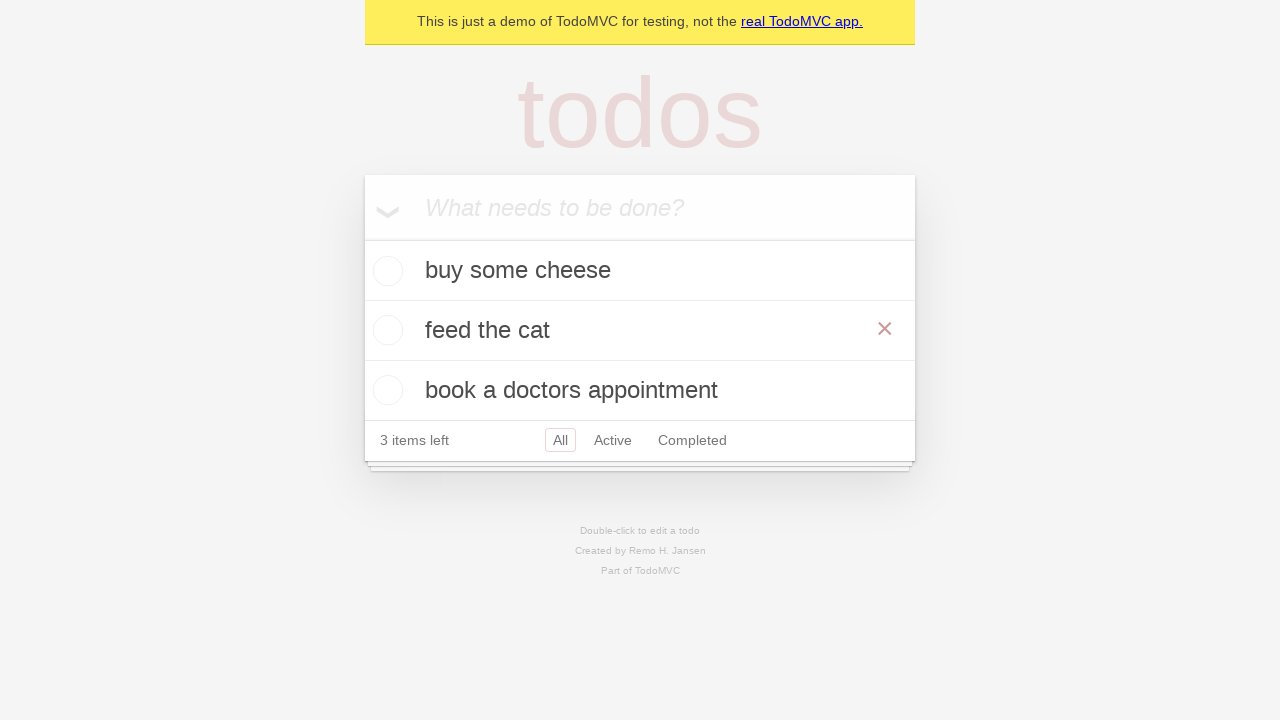